Tests the Drag and Drop functionality by navigating to the page and dragging element A to element B's position

Starting URL: https://the-internet.herokuapp.com/

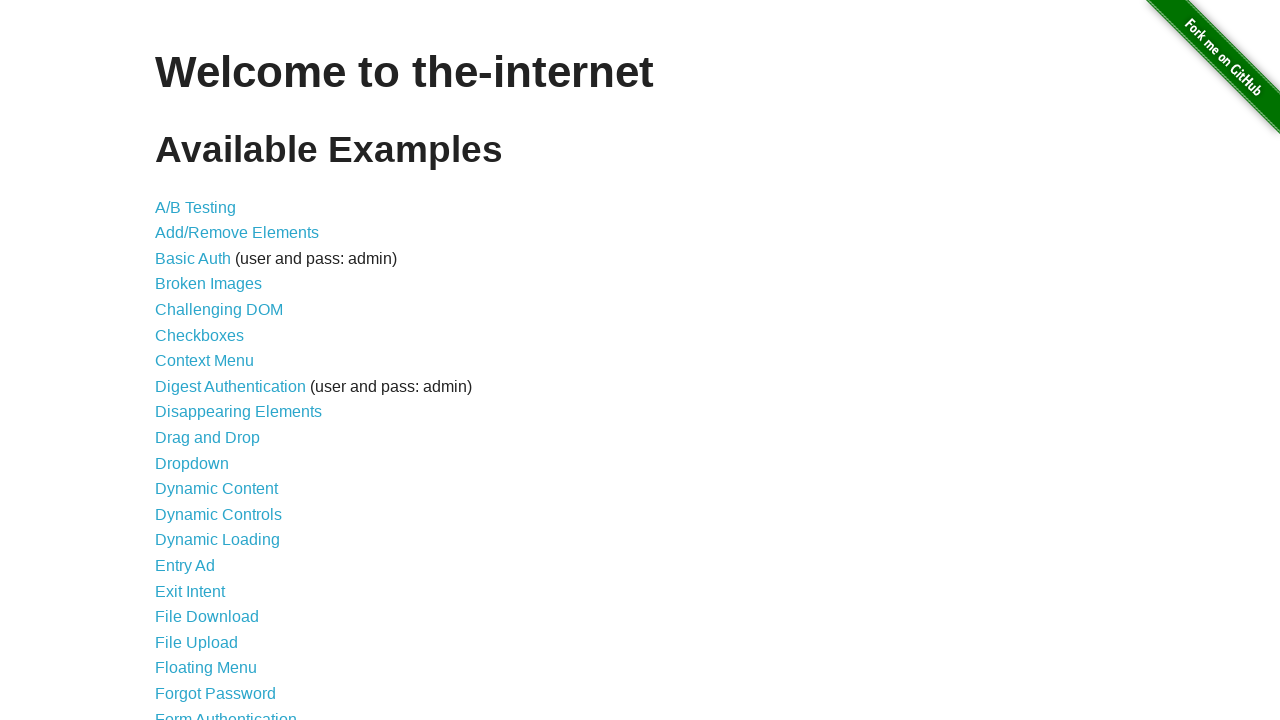

Clicked 'Drag and Drop' link at (208, 438) on xpath=//a[normalize-space()='Drag and Drop']
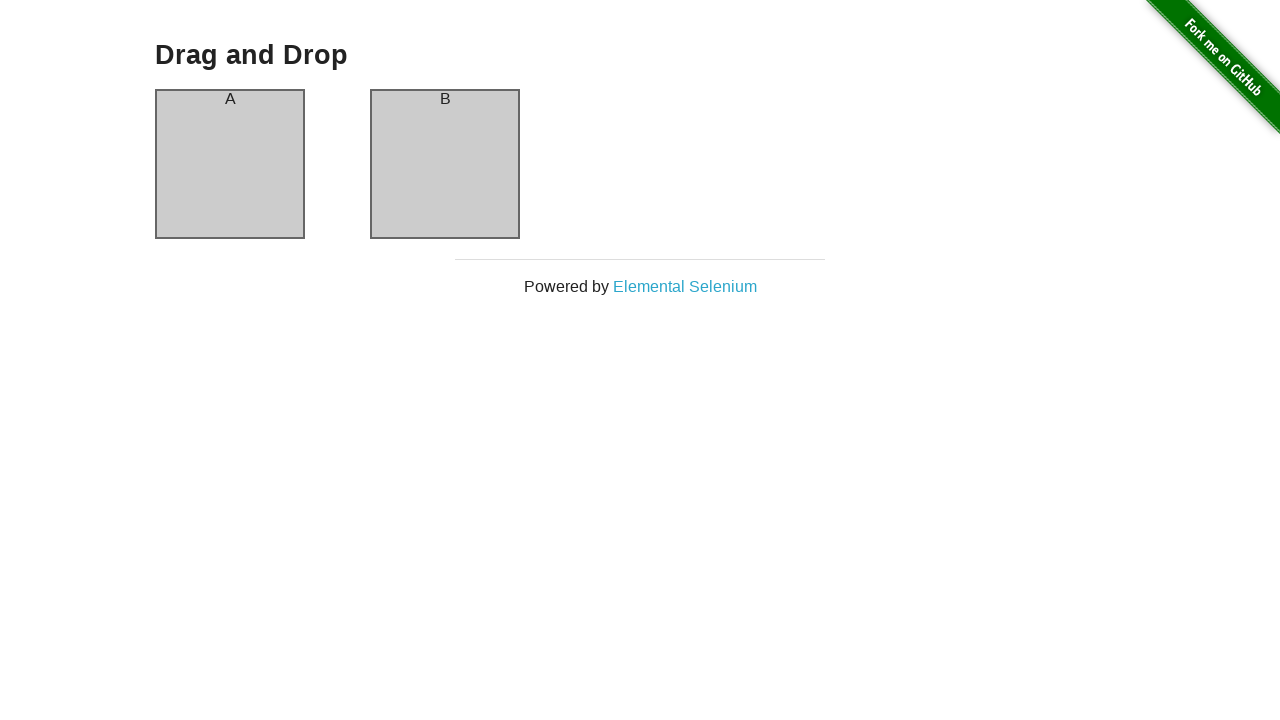

Column A element loaded
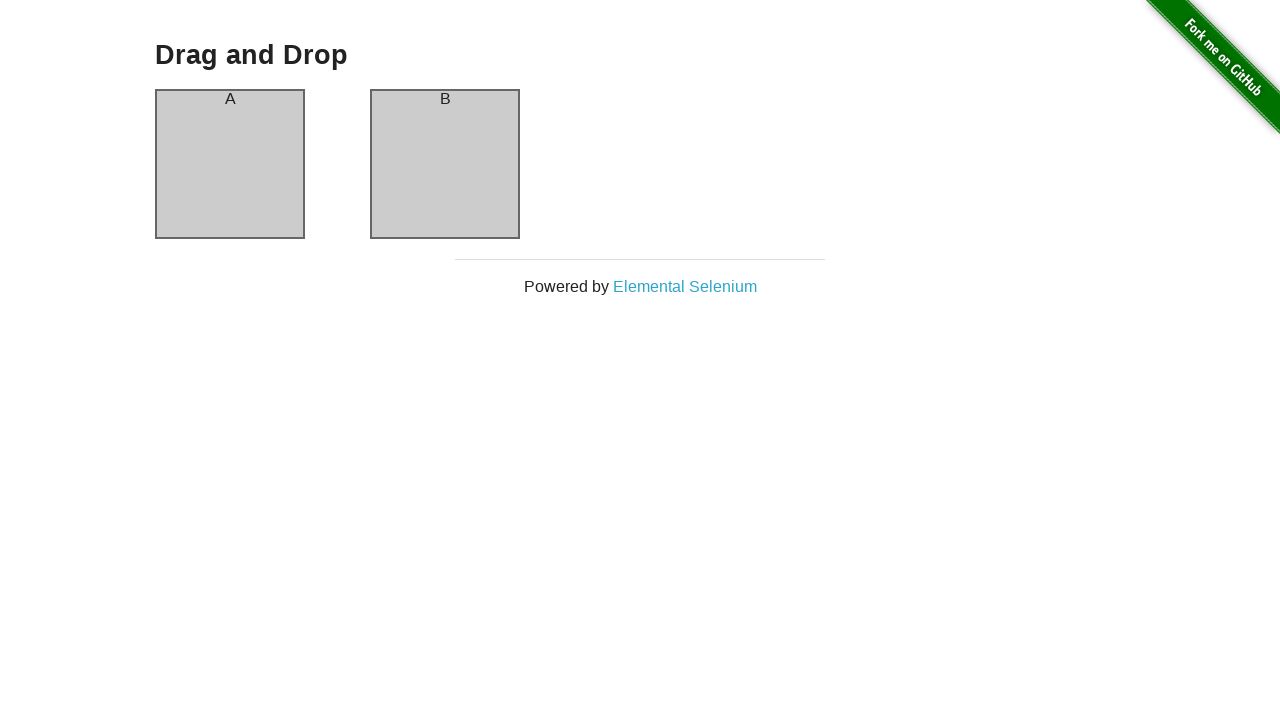

Column B element loaded
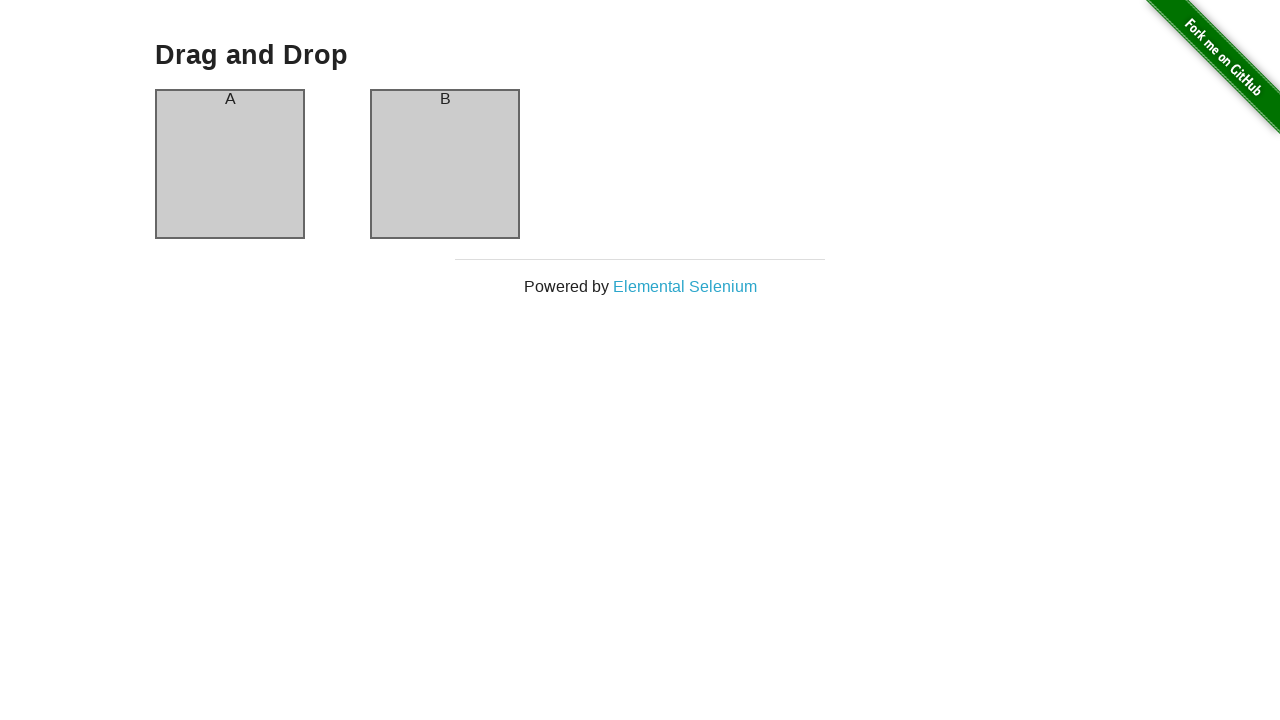

Dragged element A to element B's position at (445, 164)
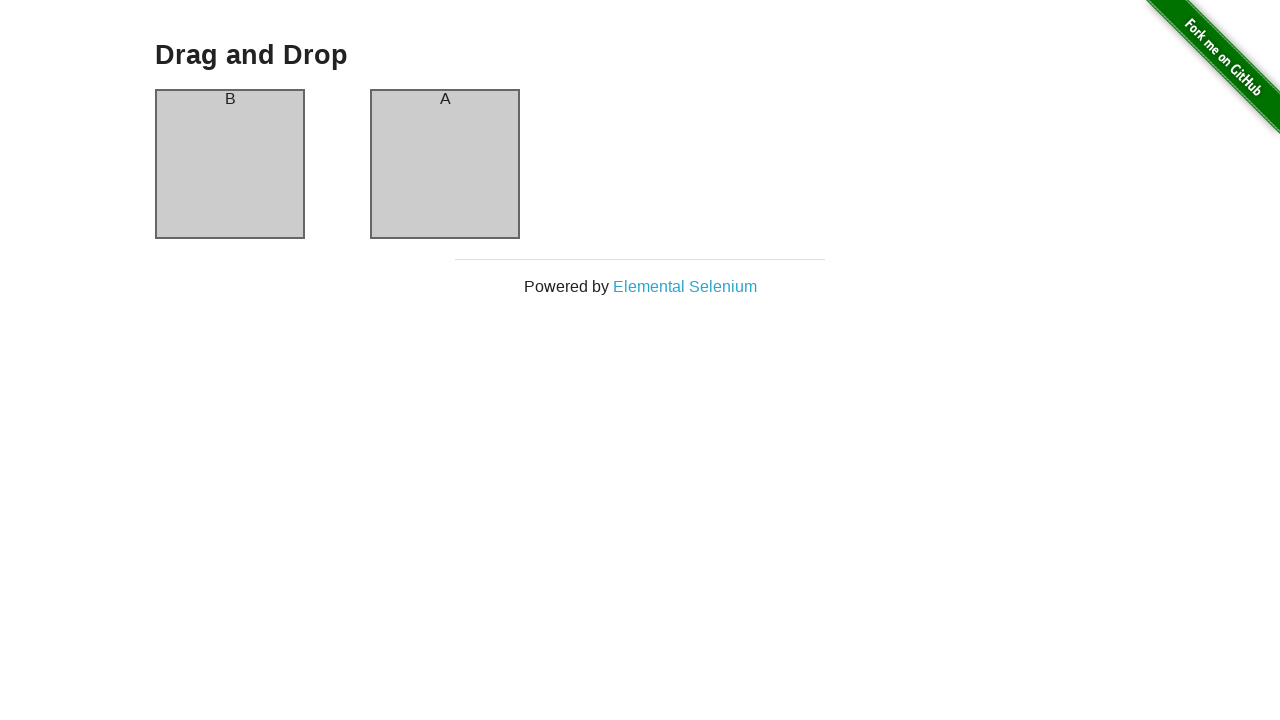

Column elements verified after drag and drop
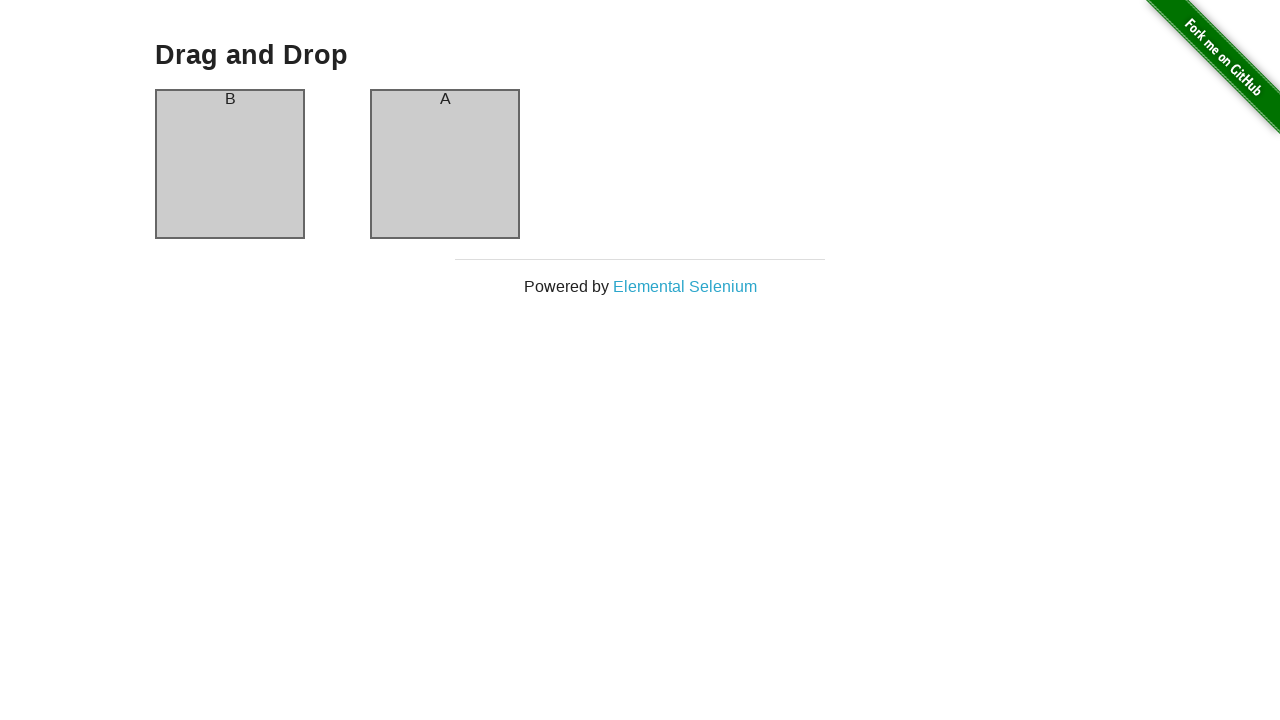

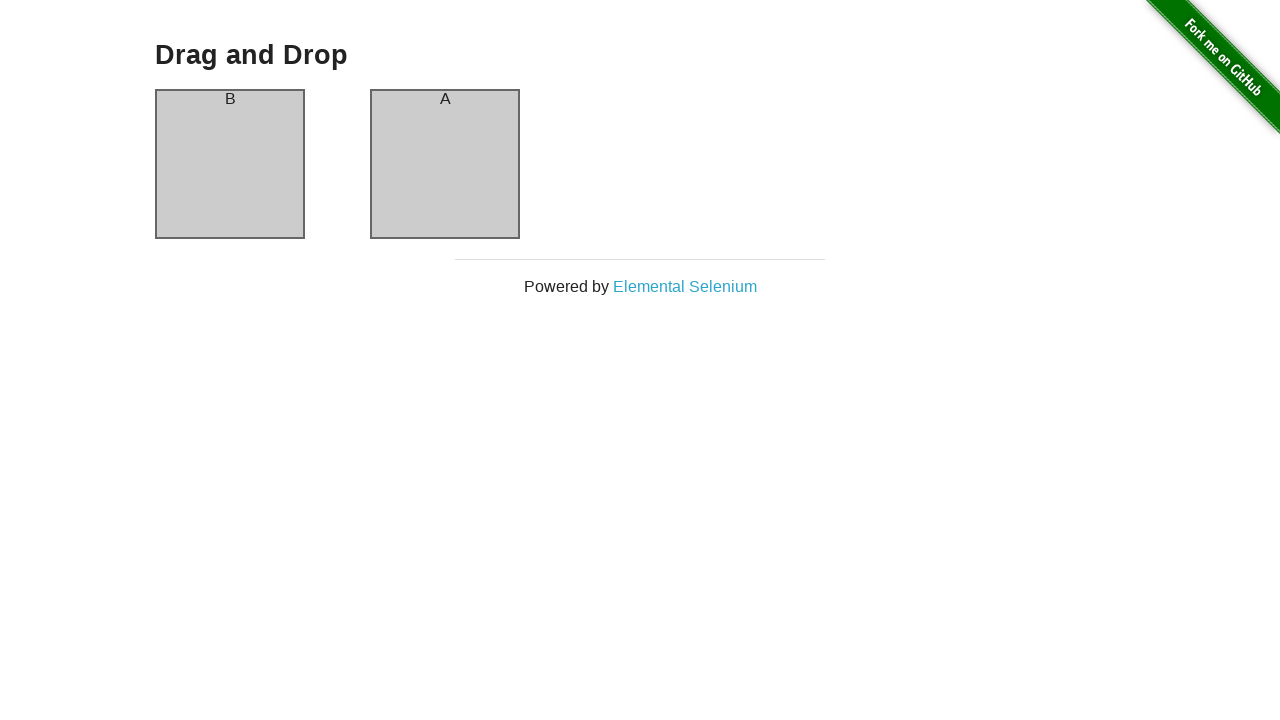